Tests the age form by entering multiple field values using a data-driven approach

Starting URL: https://kristinek.github.io/site/examples/age

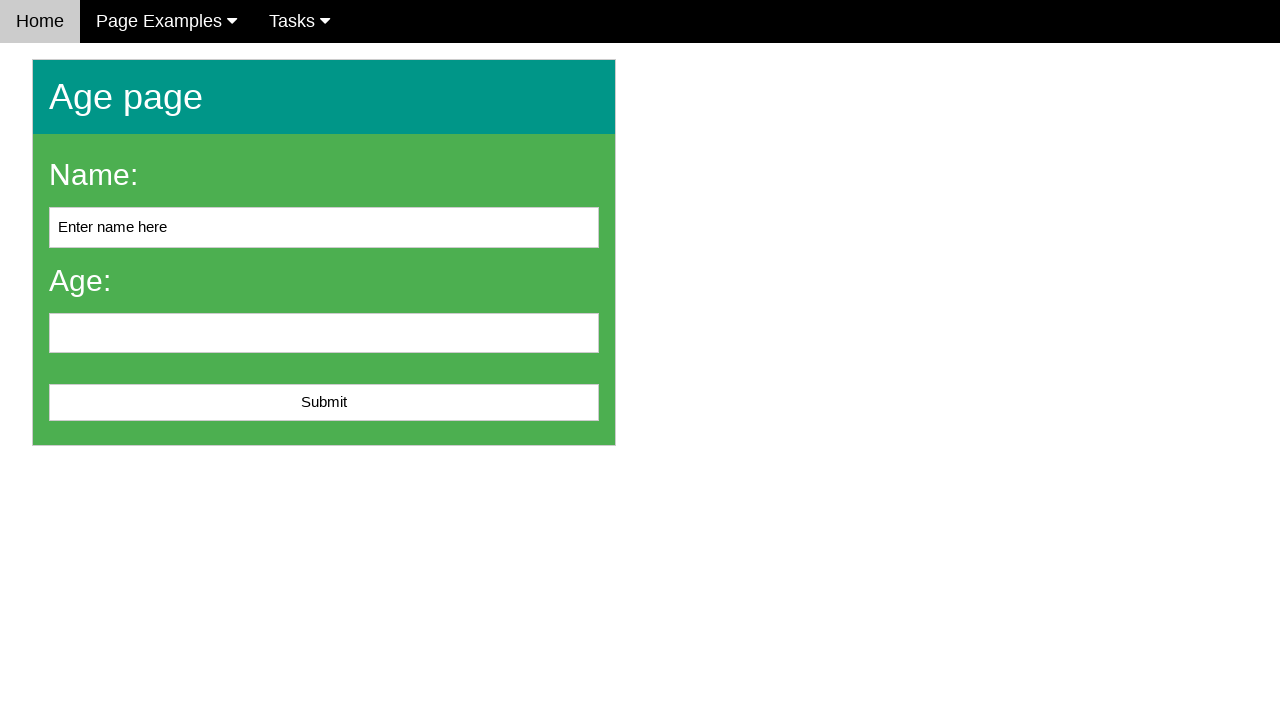

Cleared name field on #name
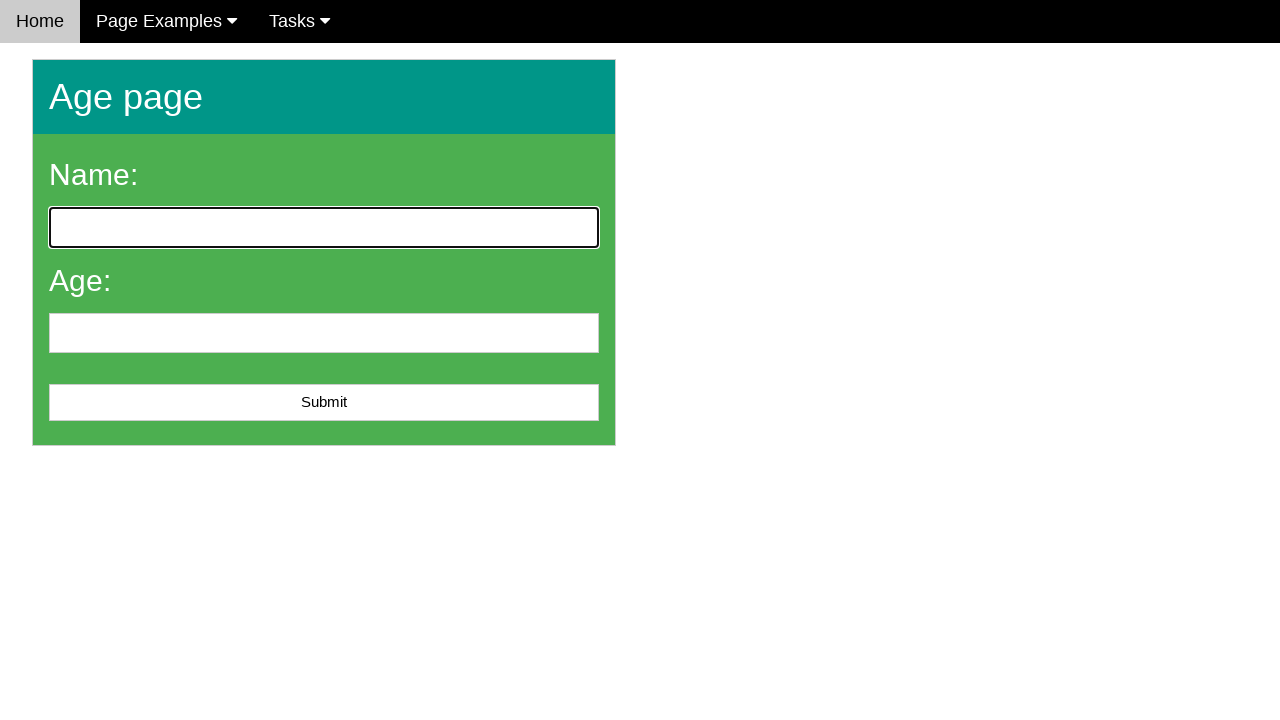

Entered 'Emma Wilson' in name field on #name
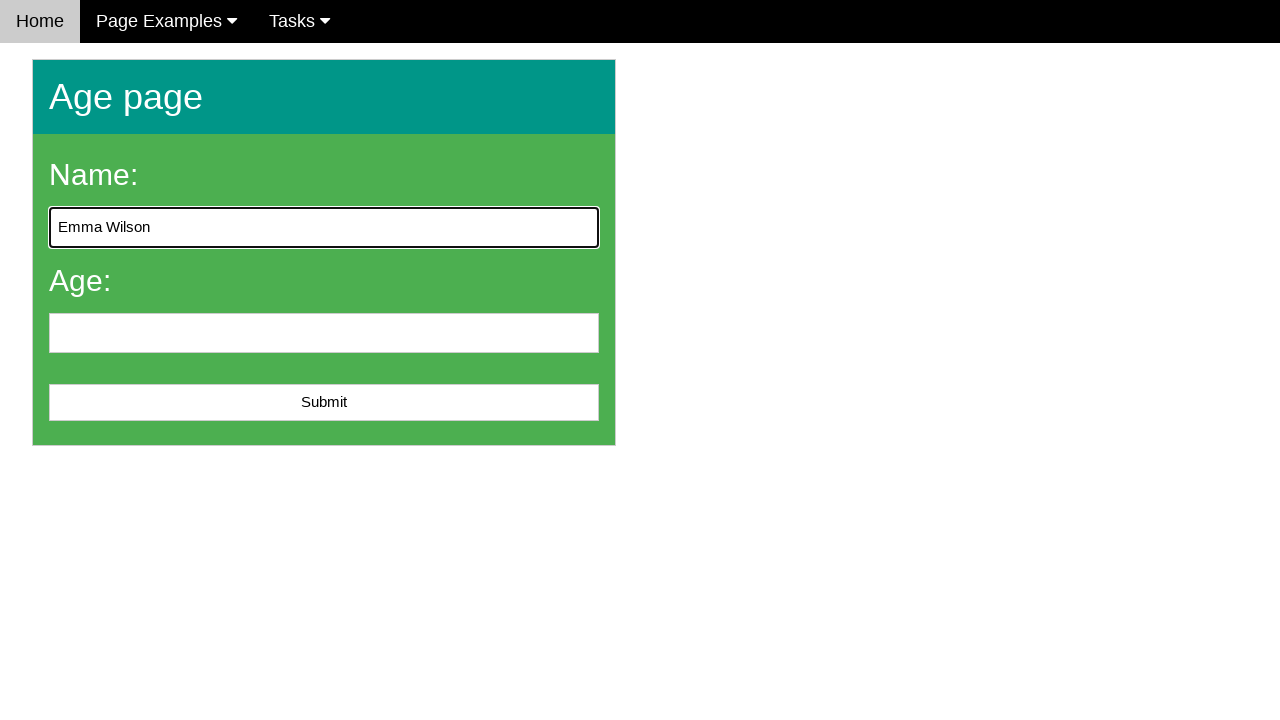

Cleared age field on #age
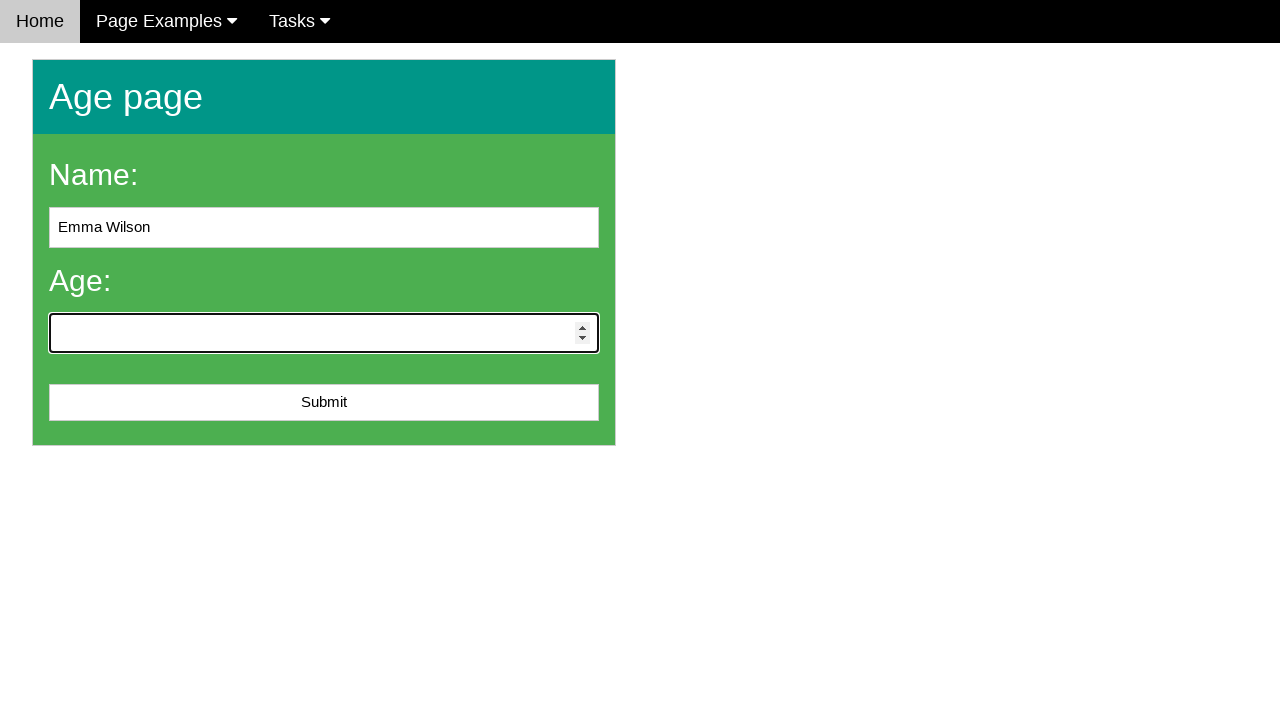

Entered '30' in age field on #age
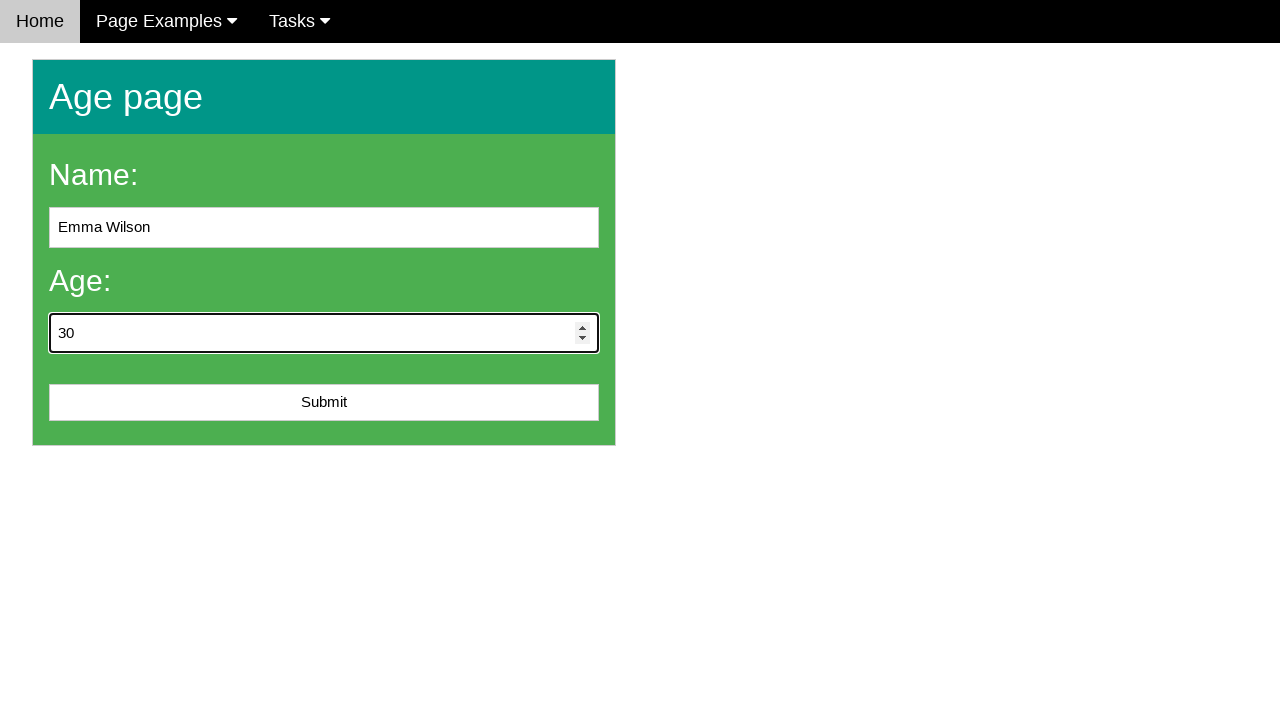

Clicked submit button at (324, 403) on #submit
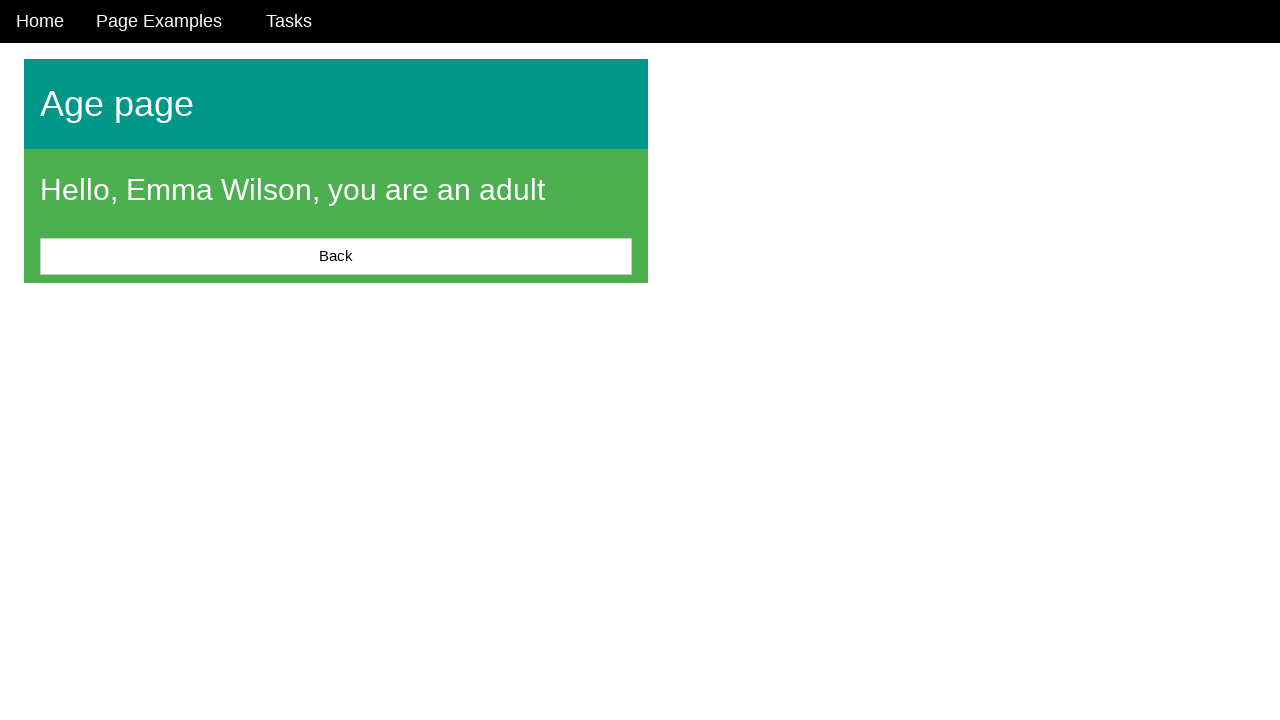

Result message appeared
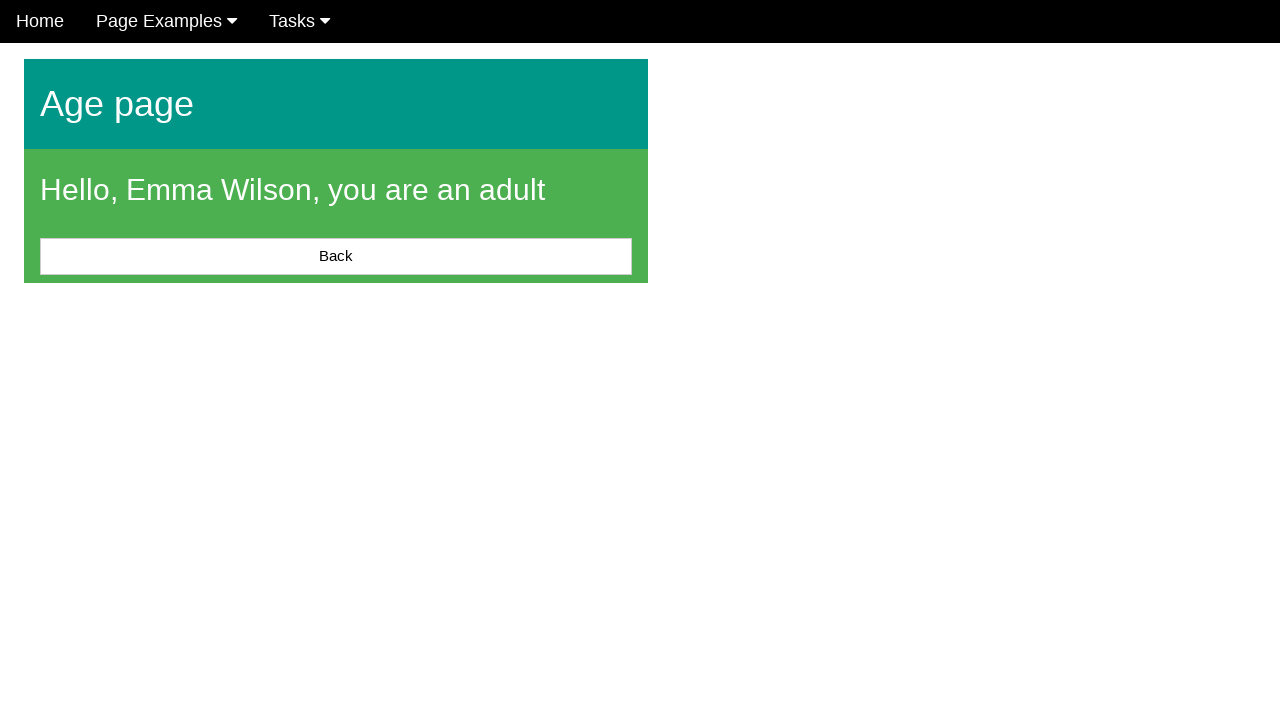

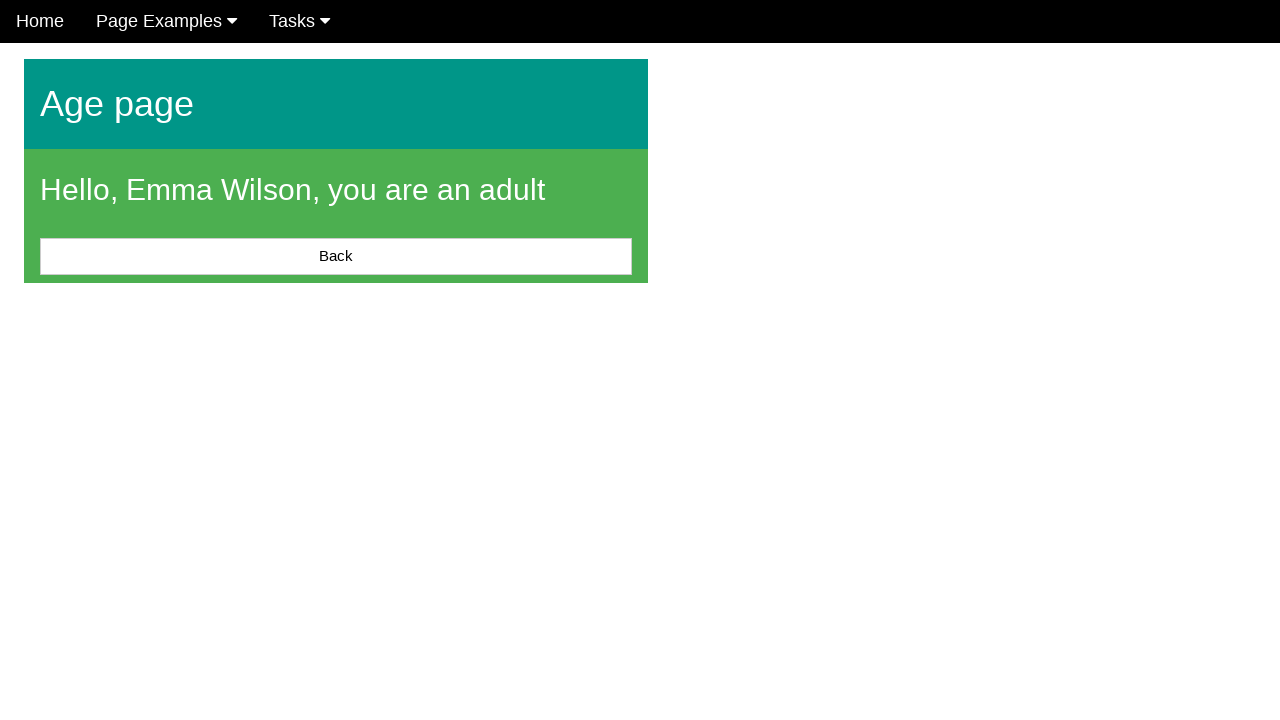